Waits until an element becomes visible on the page

Starting URL: https://webdriver.io/

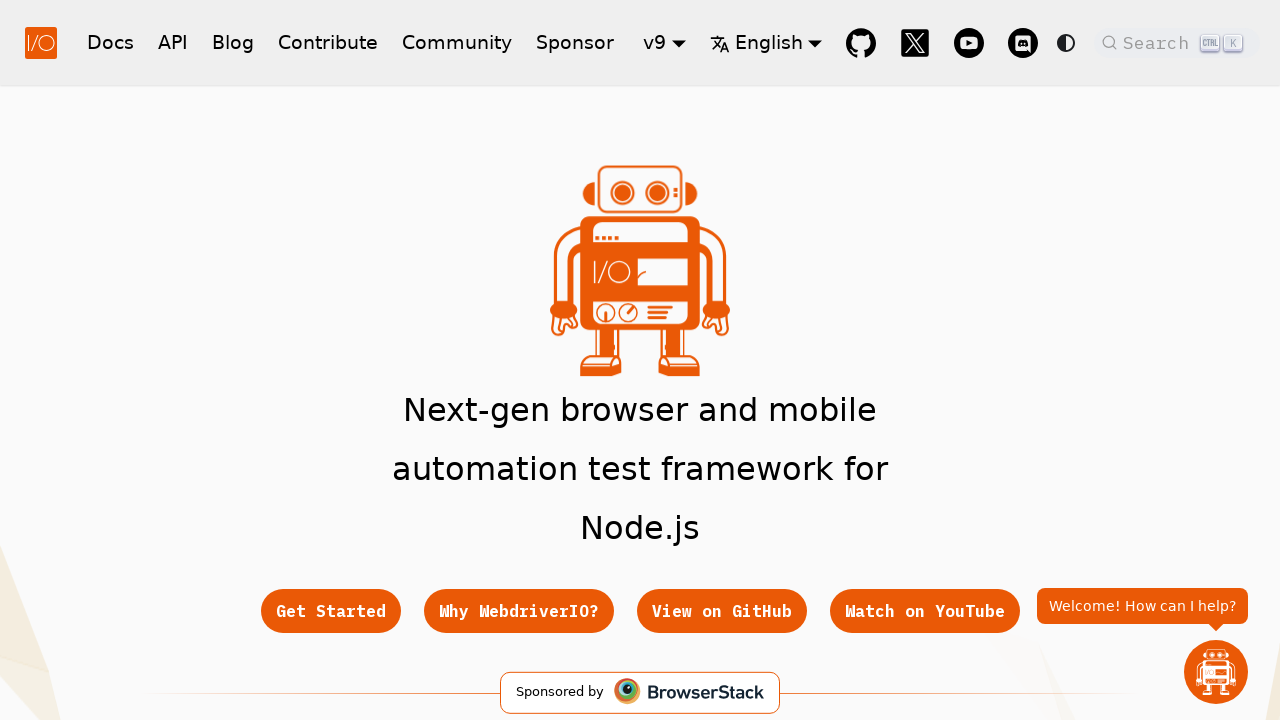

Located help button element in footer
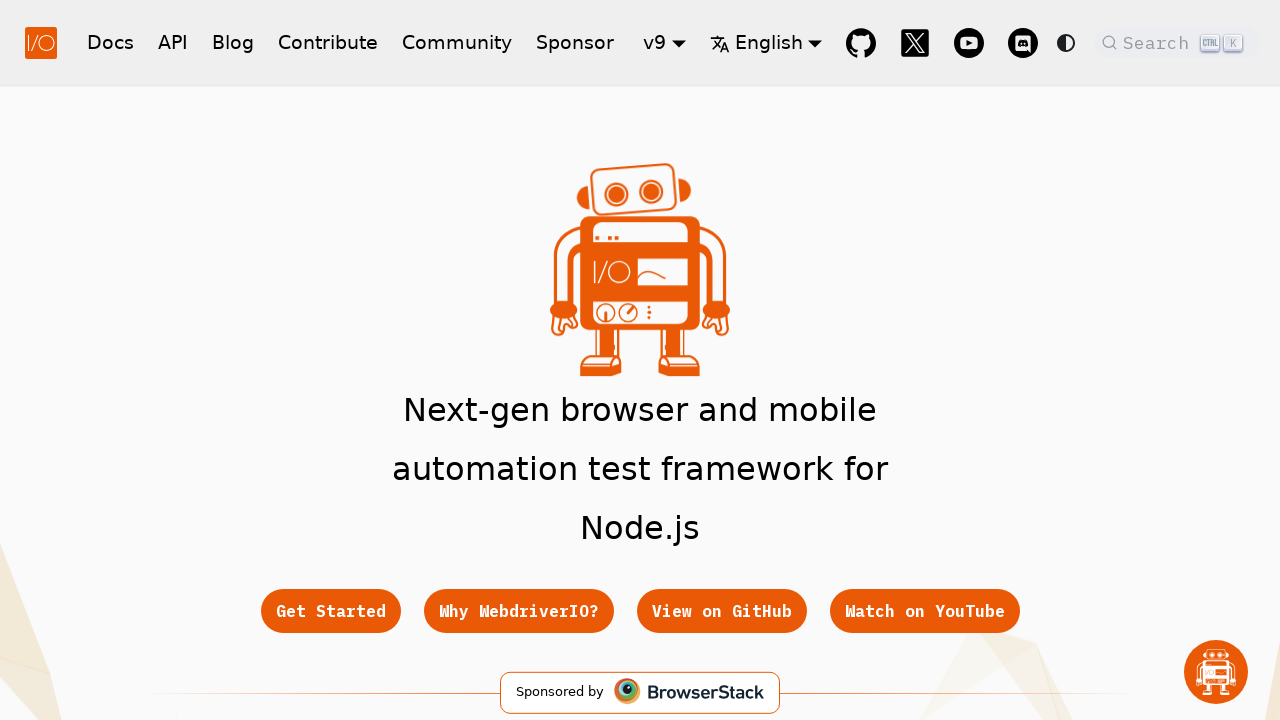

Help button became visible on the page
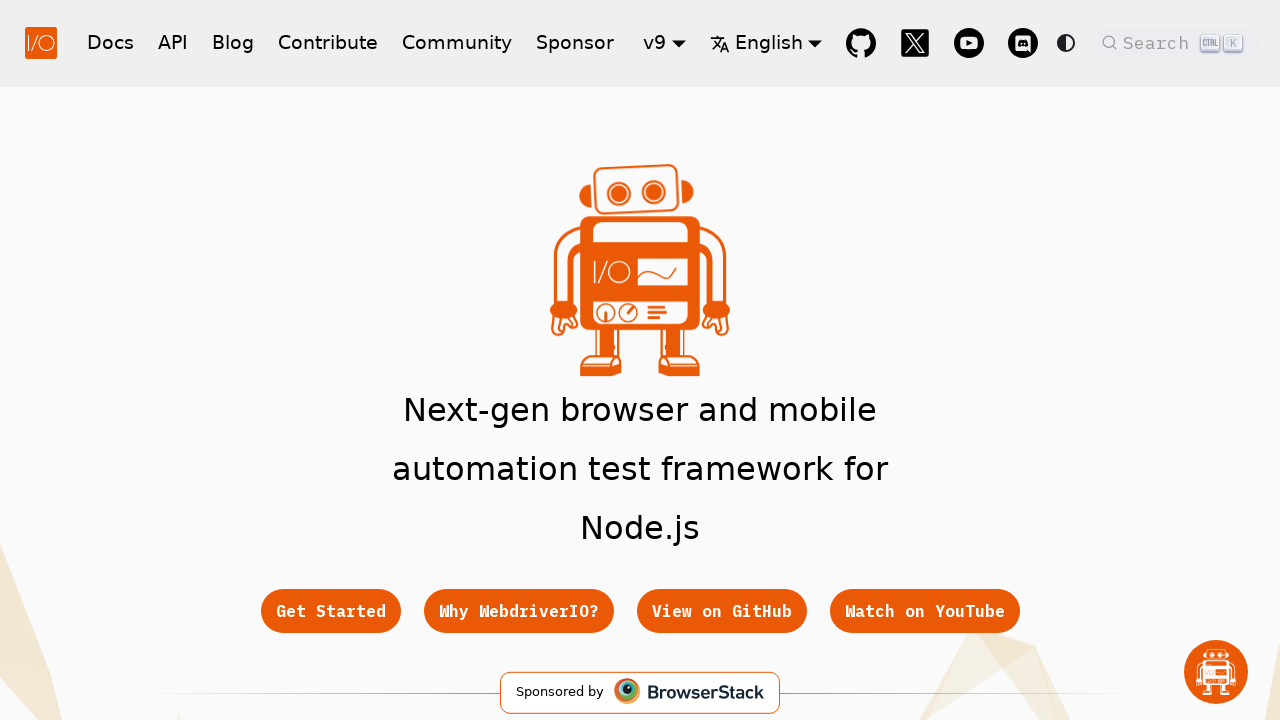

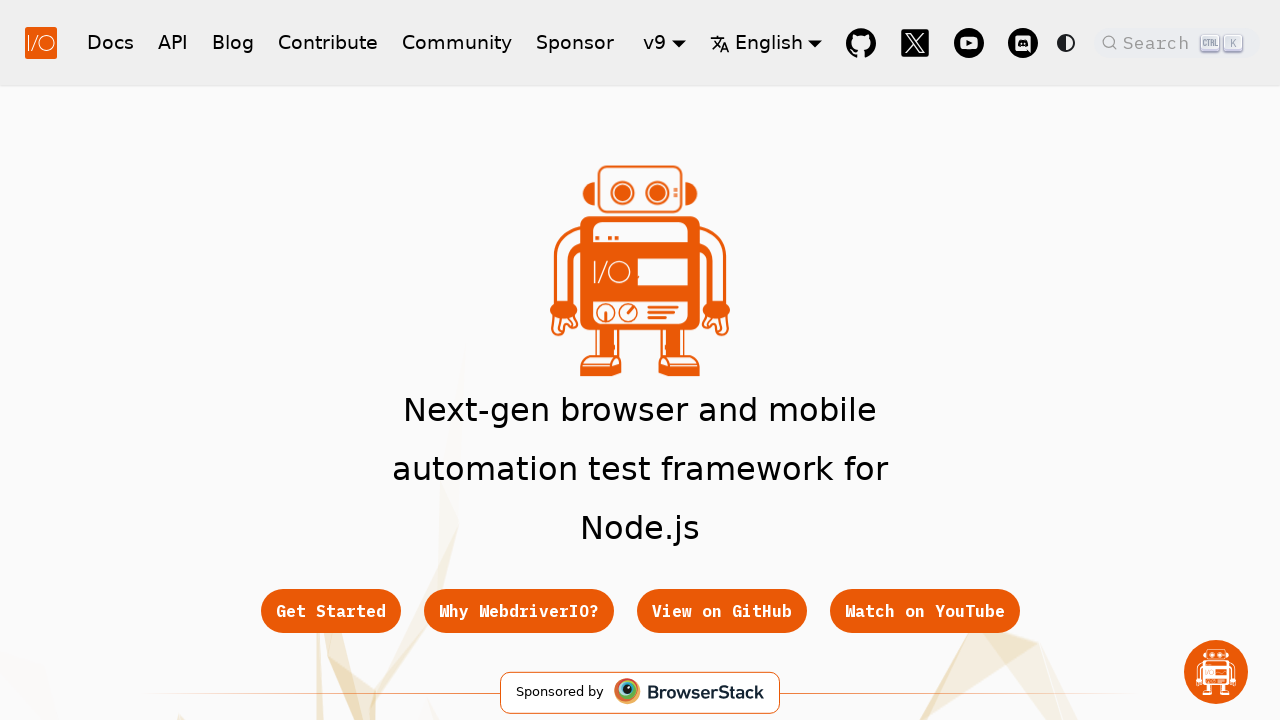